Tests navigation to the Urban Ladder store page and verifies page elements are displayed correctly

Starting URL: https://www.urbanladder.com/

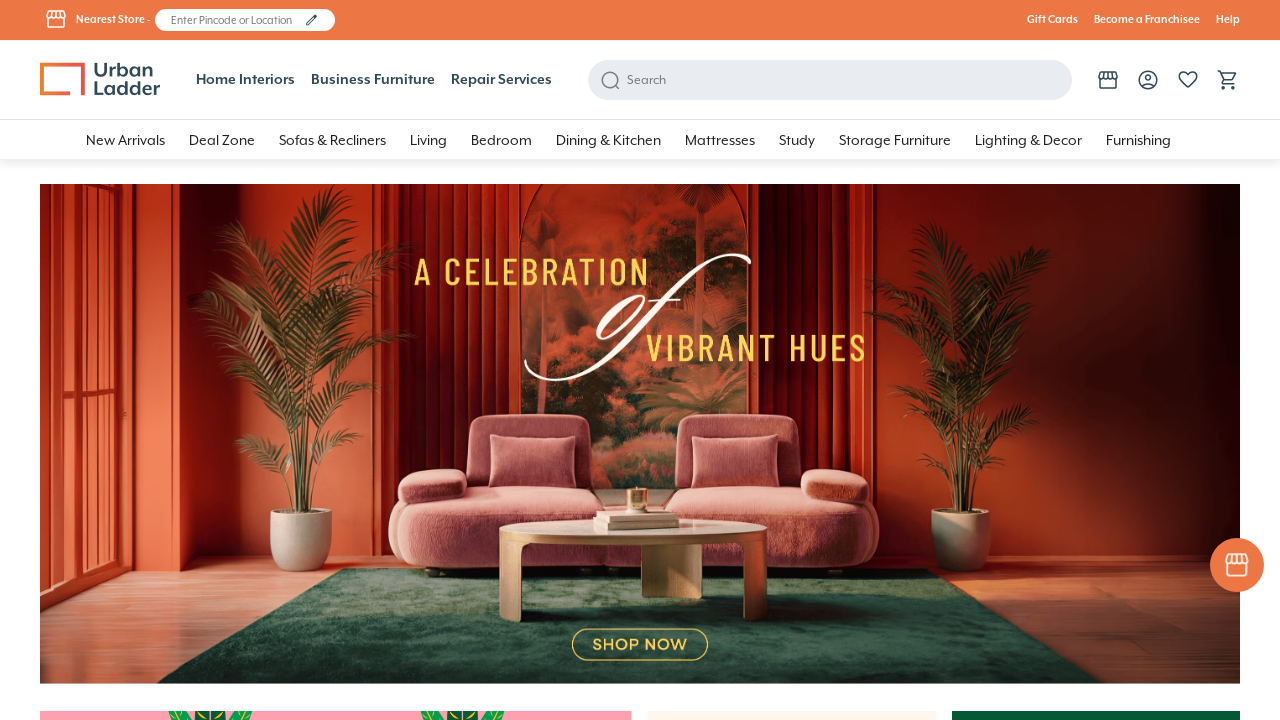

Clicked on Store link to navigate to store page at (114, 20) on text=Store
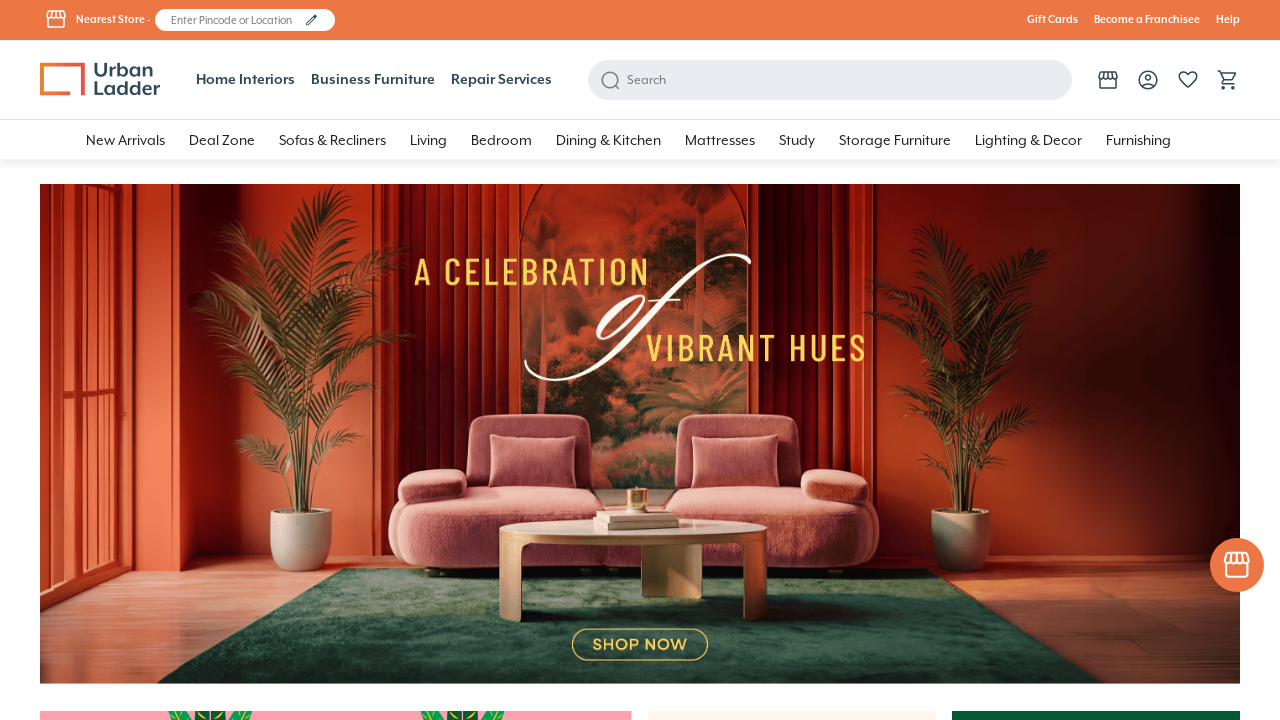

Store page loaded and View button is displayed
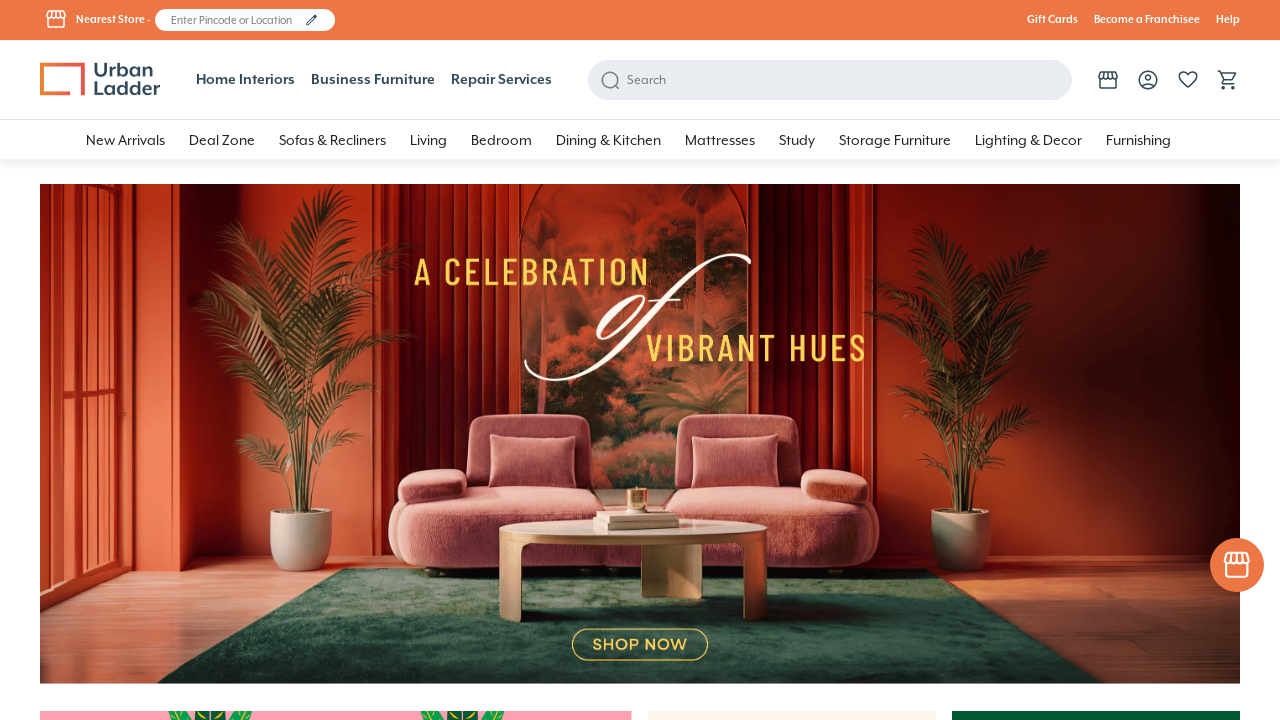

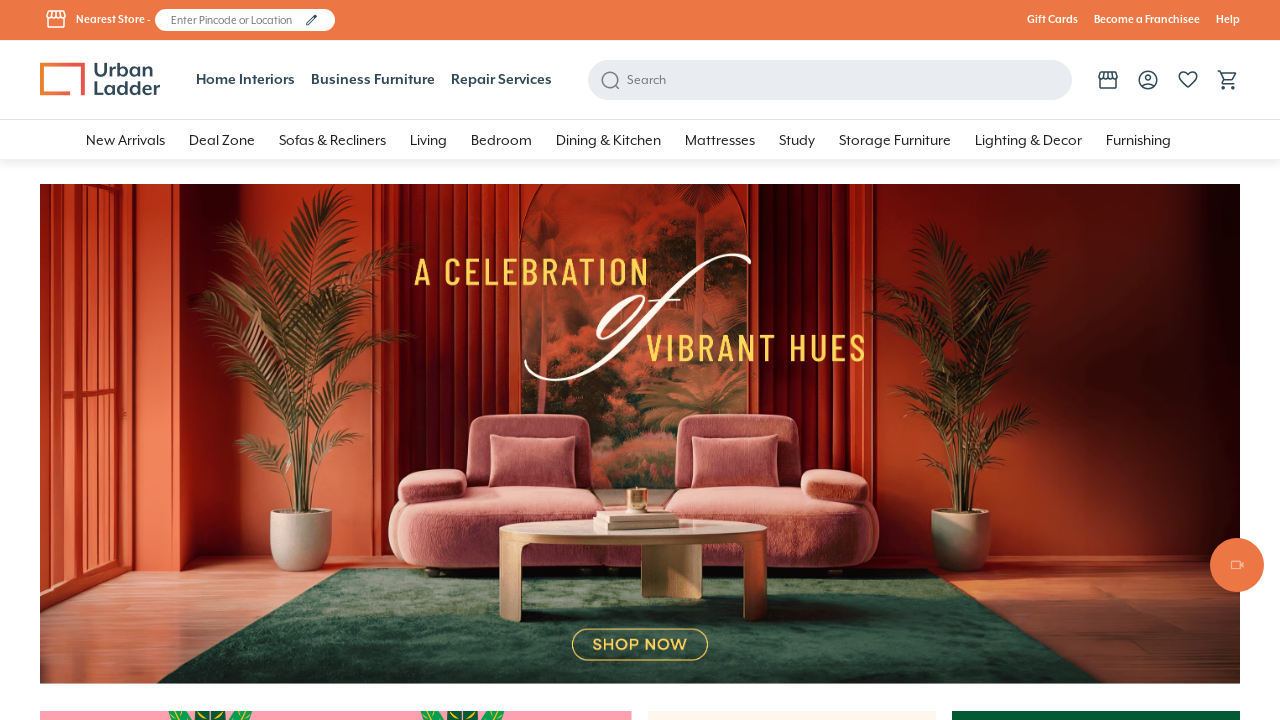